Tests mobile device emulation by navigating to an Angular demo app, clicking the mobile navbar toggler (hamburger menu), navigating to the Library section, and verifying table content is displayed.

Starting URL: https://rahulshettyacademy.com/angularAppdemo/

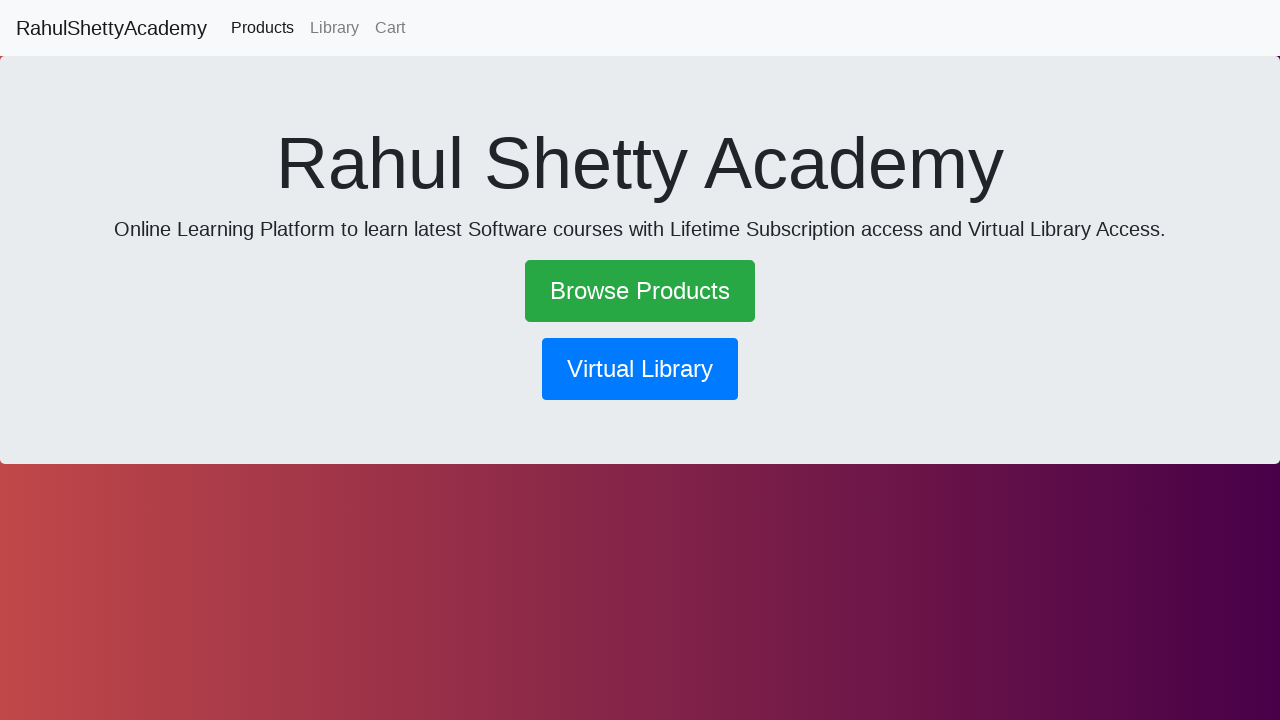

Set mobile viewport size to 600x1000
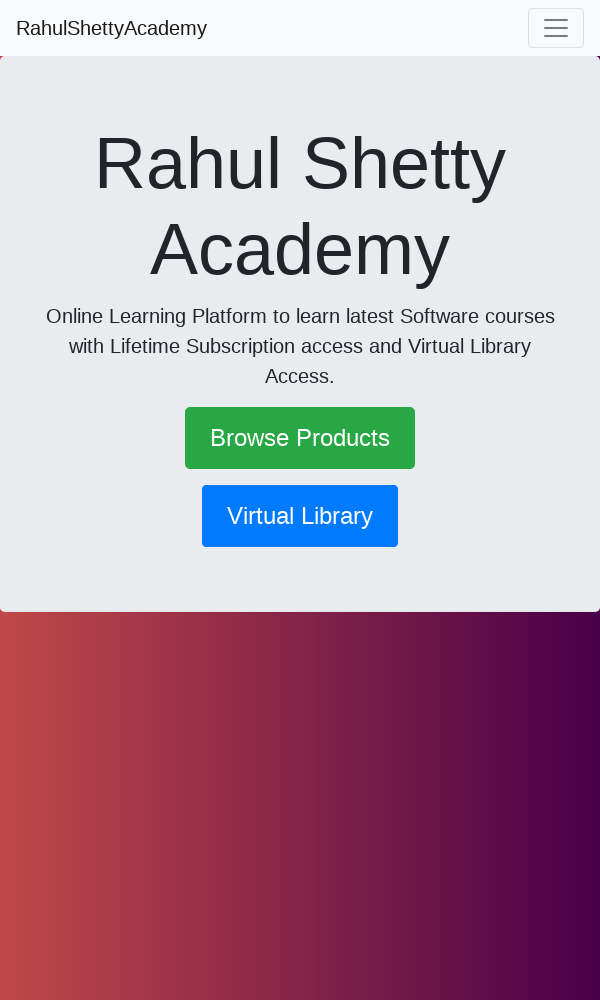

Clicked mobile hamburger menu icon at (556, 28) on .navbar-toggler-icon
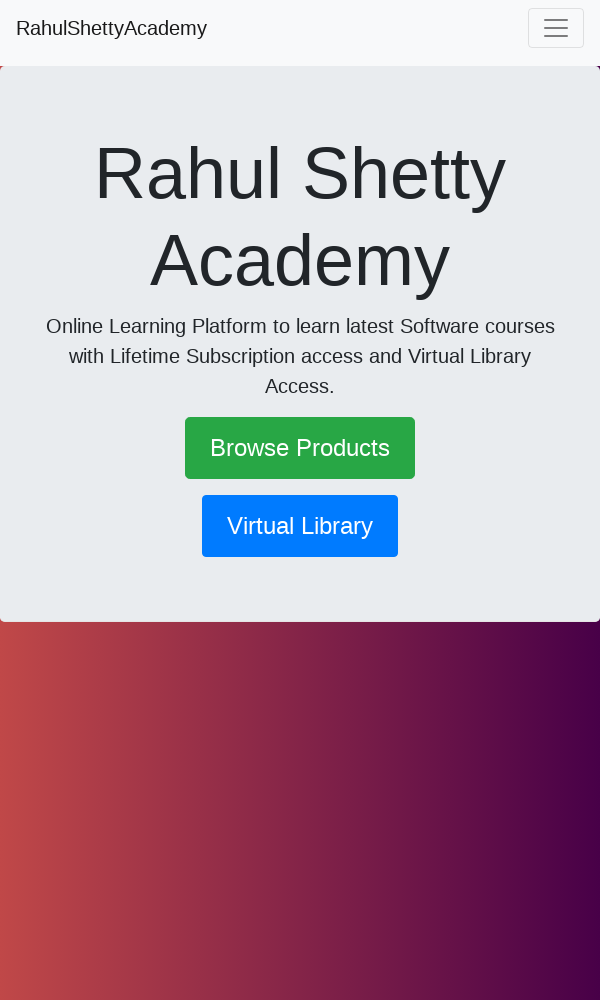

Waited for menu animation to complete
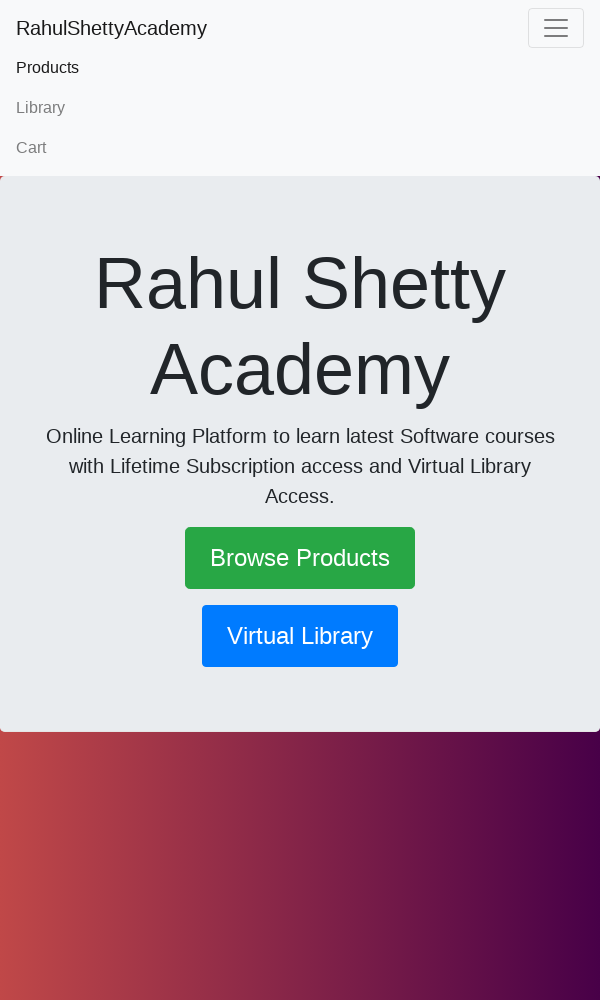

Clicked on Library navigation link at (300, 108) on text=Library
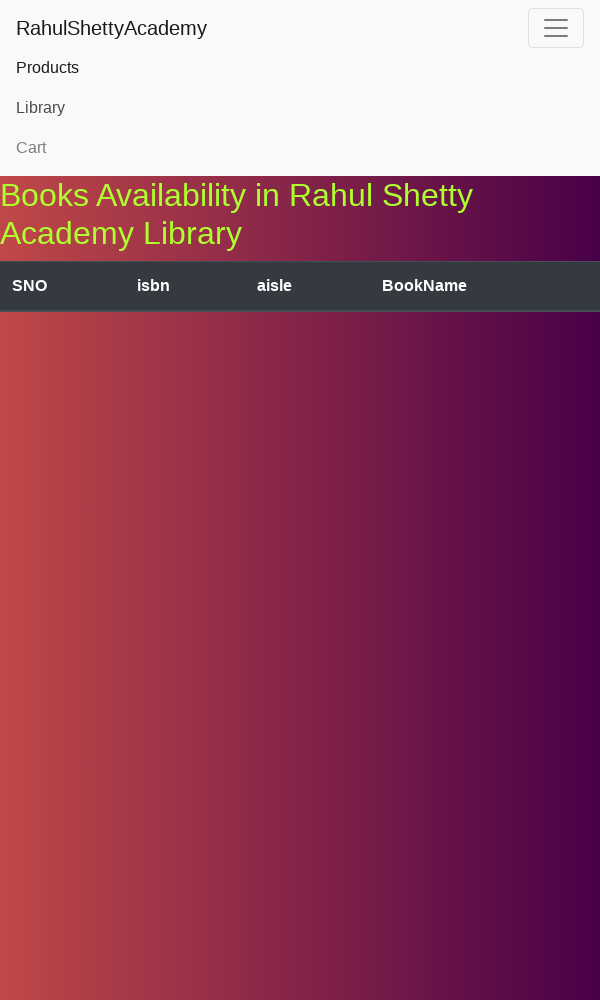

Library page loaded and table content is visible
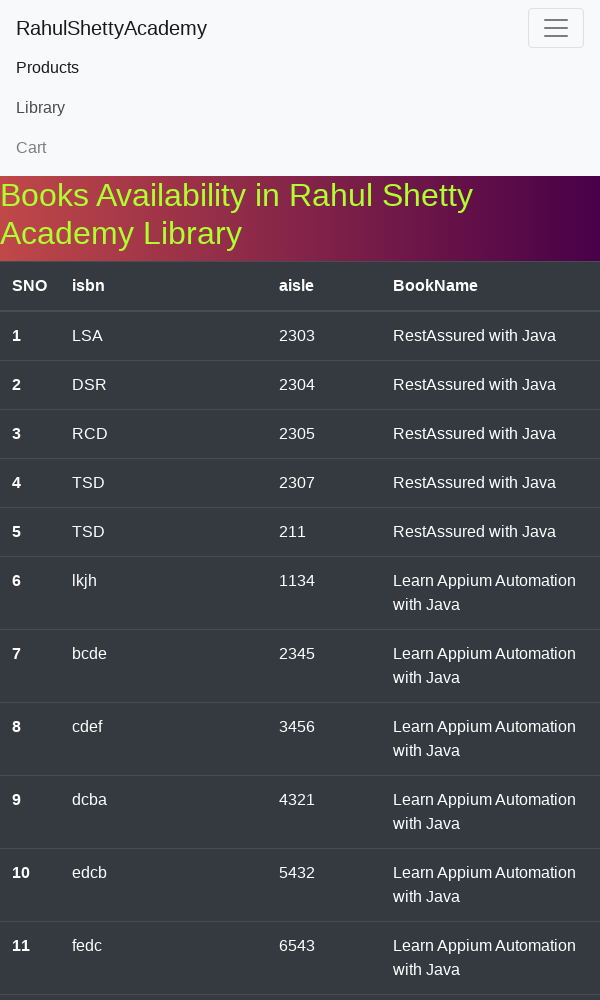

Retrieved table cell content to verify data loaded successfully
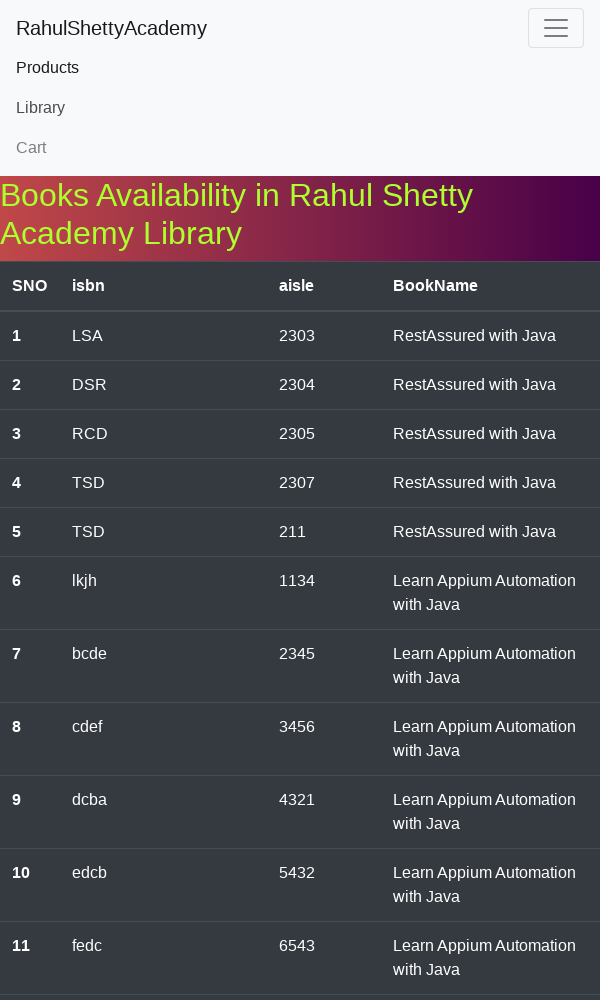

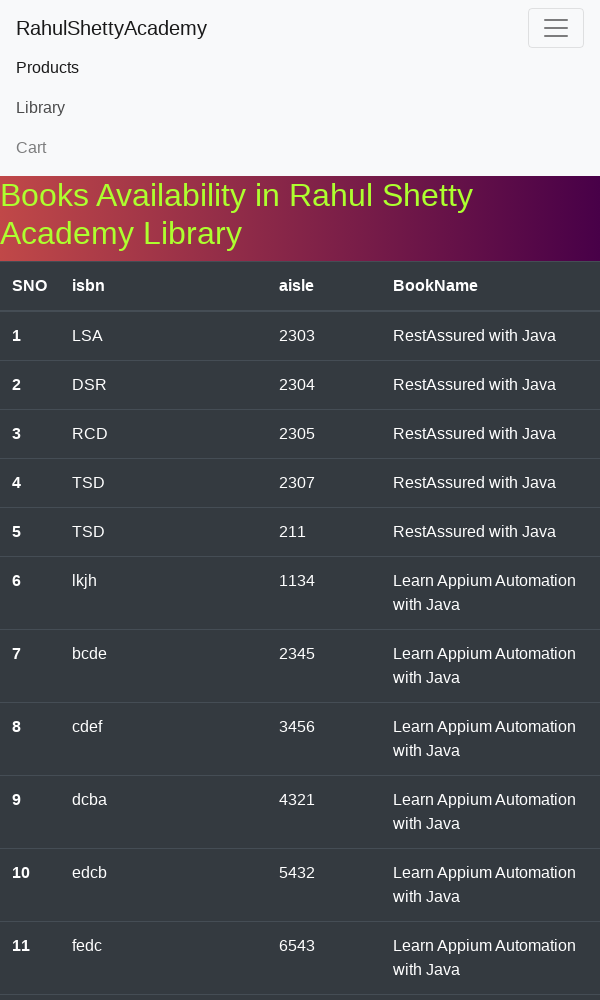